Tests checkbox functionality by clicking a checkbox, verifying it's selected, clicking it again to deselect, and verifying the count of checkbox elements on the page.

Starting URL: https://rahulshettyacademy.com/AutomationPractice/

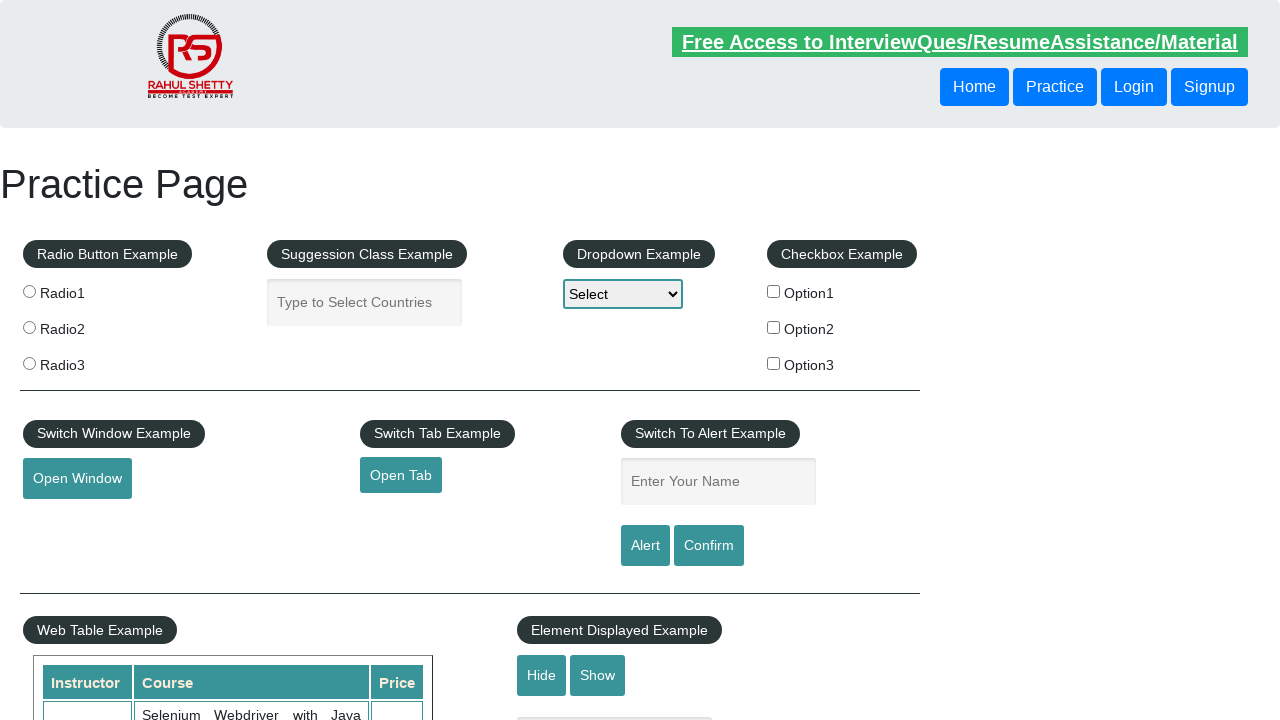

Clicked checkbox option 1 at (774, 291) on #checkBoxOption1
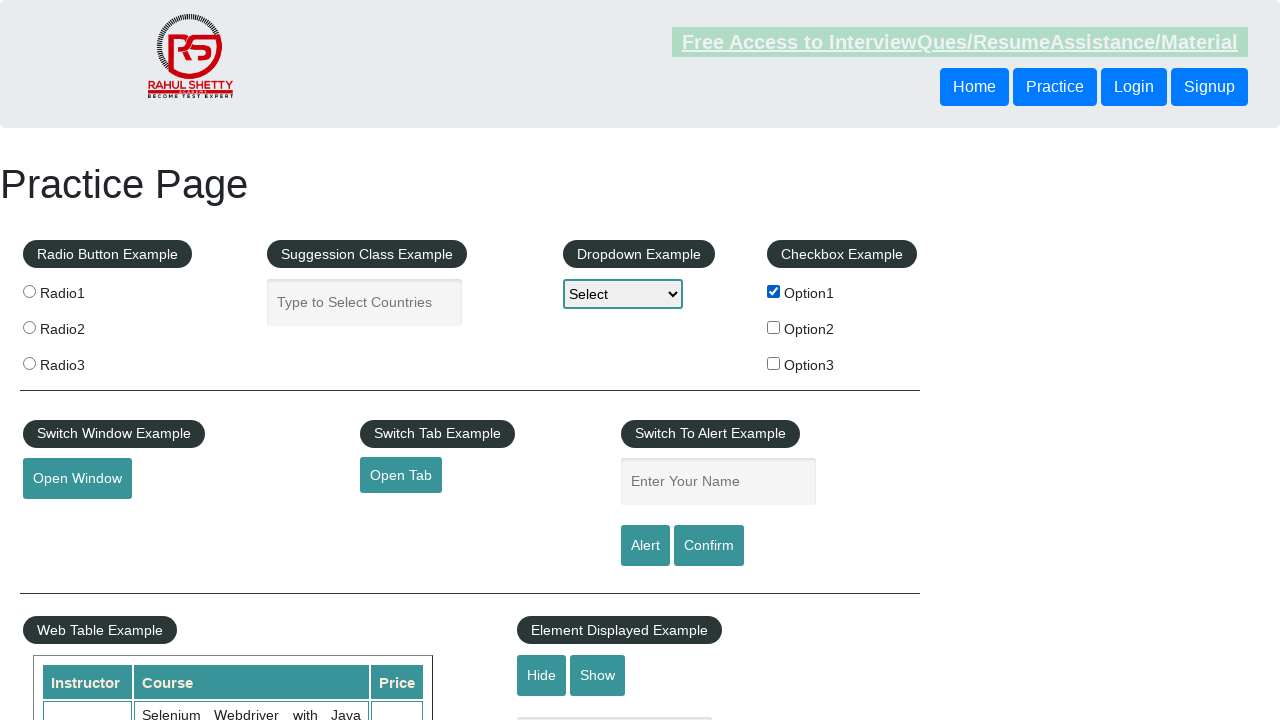

Verified checkbox option 1 is selected
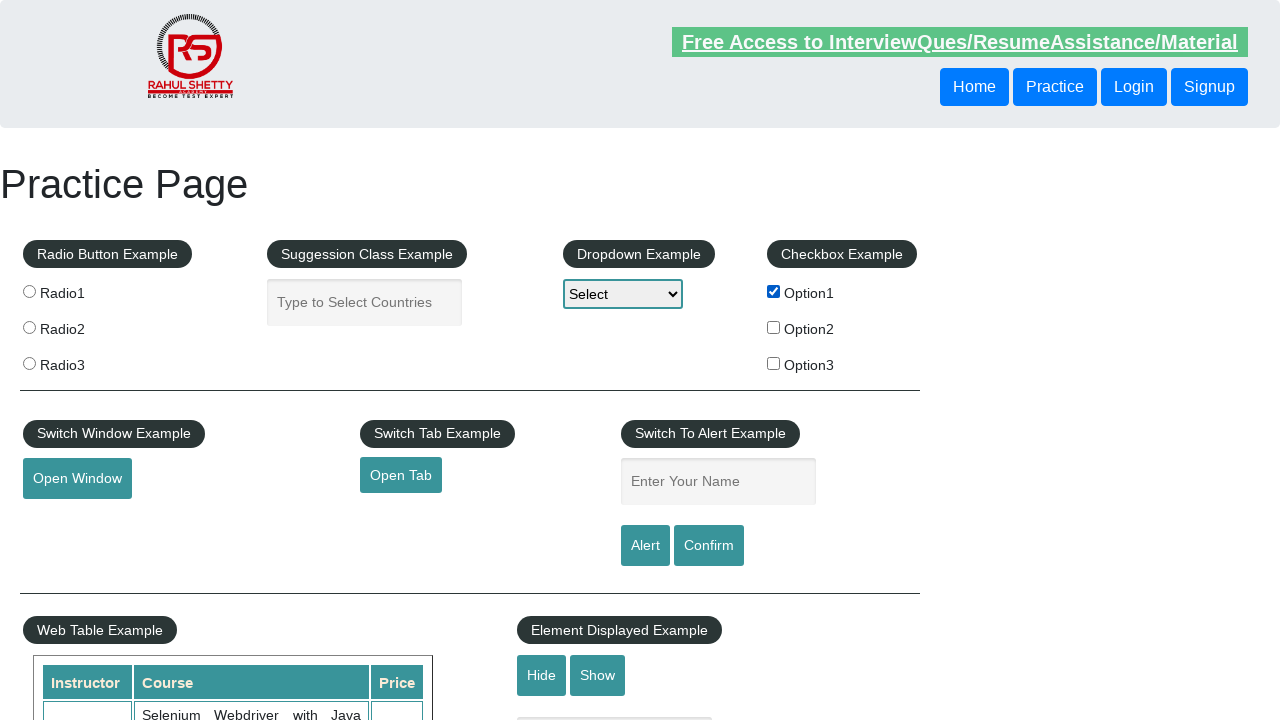

Clicked checkbox option 1 again to deselect at (774, 291) on #checkBoxOption1
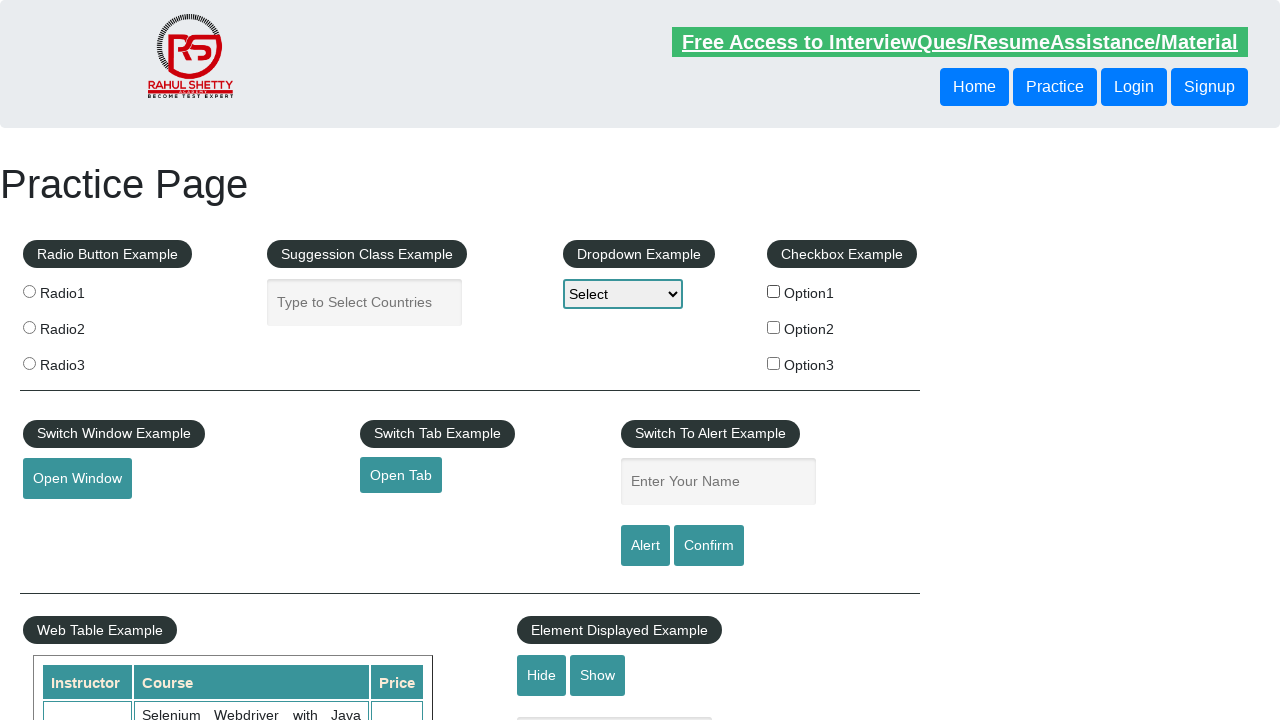

Verified checkbox option 1 is now deselected (state: False)
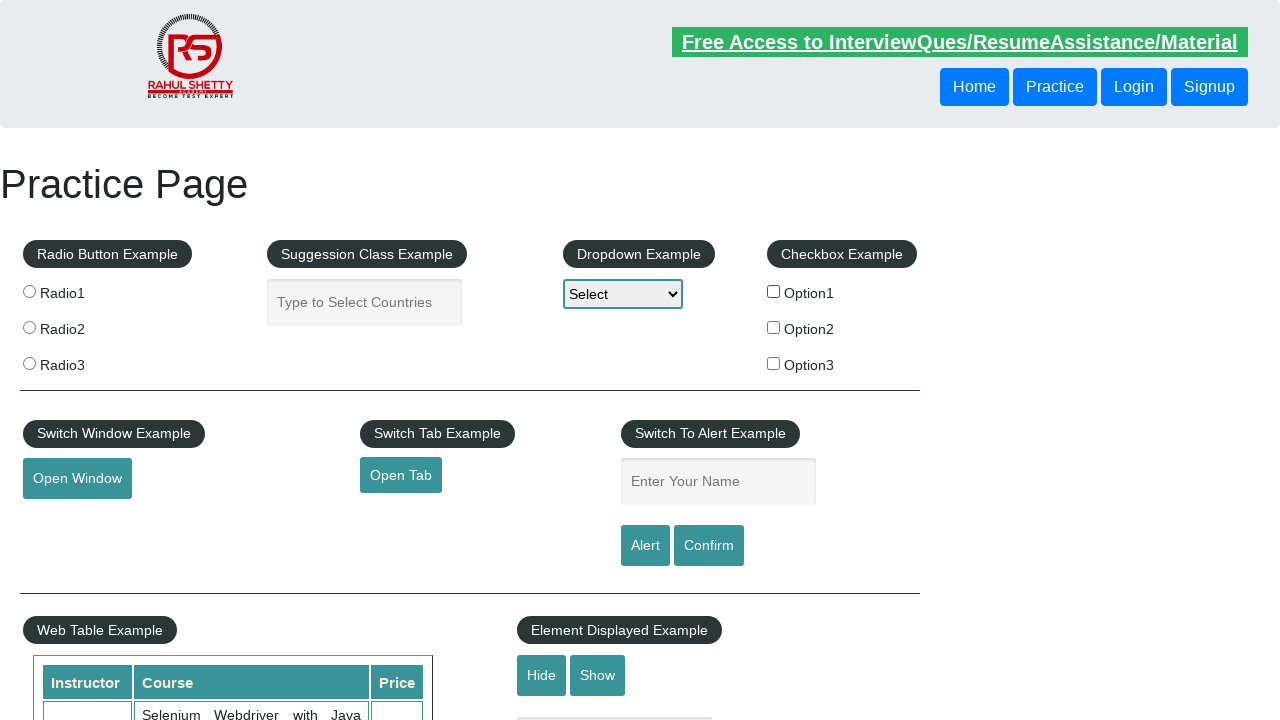

Located checkbox elements via xpath
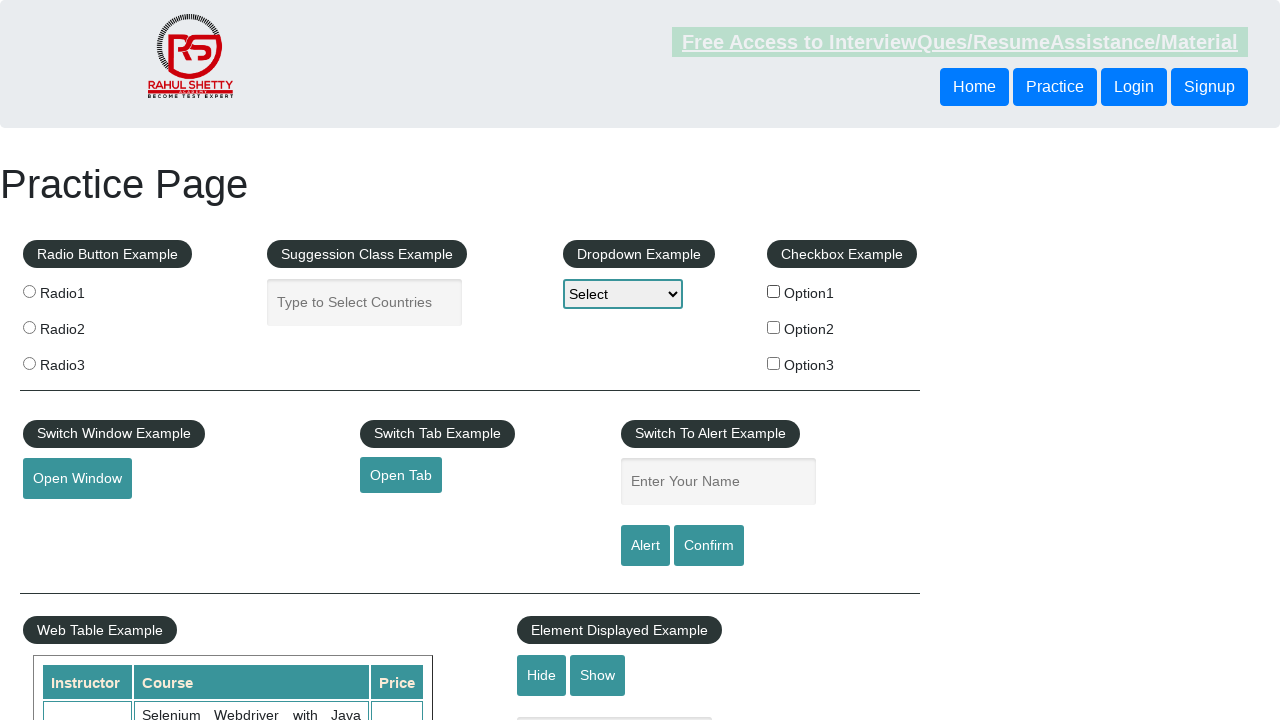

Located all checkbox input elements
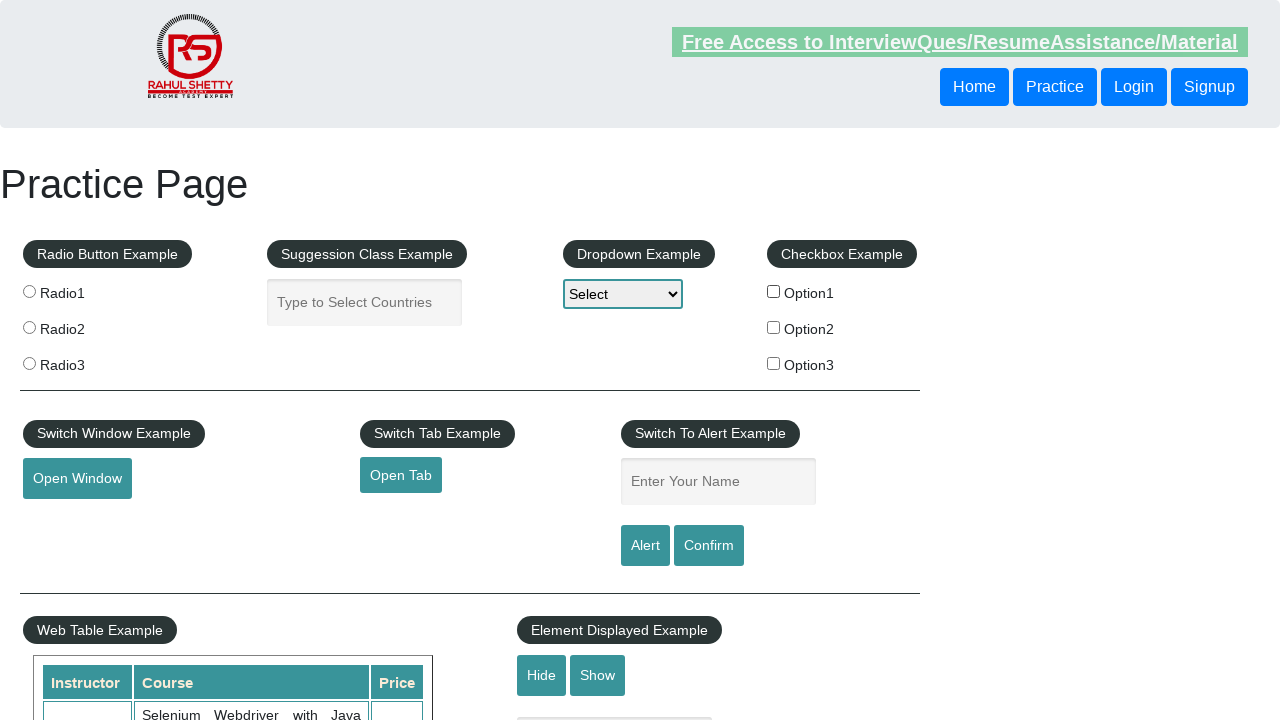

Verified there are at least 3 checkboxes on the page (found: 3)
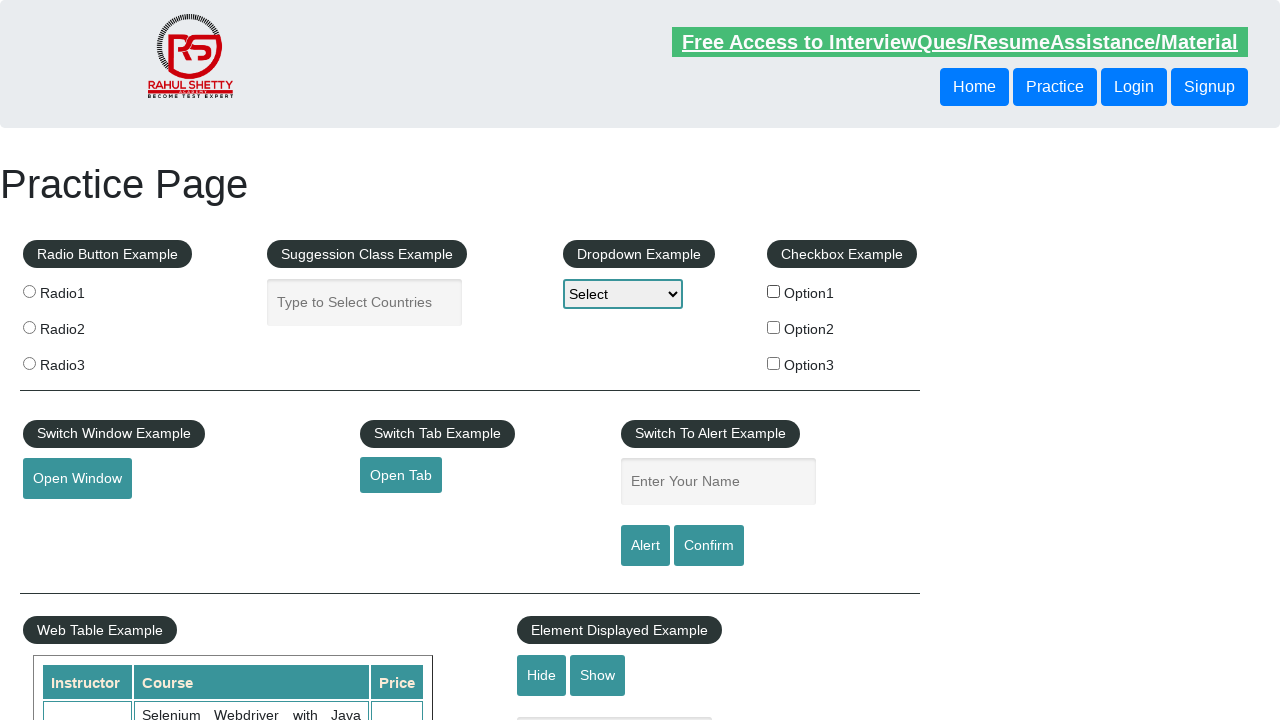

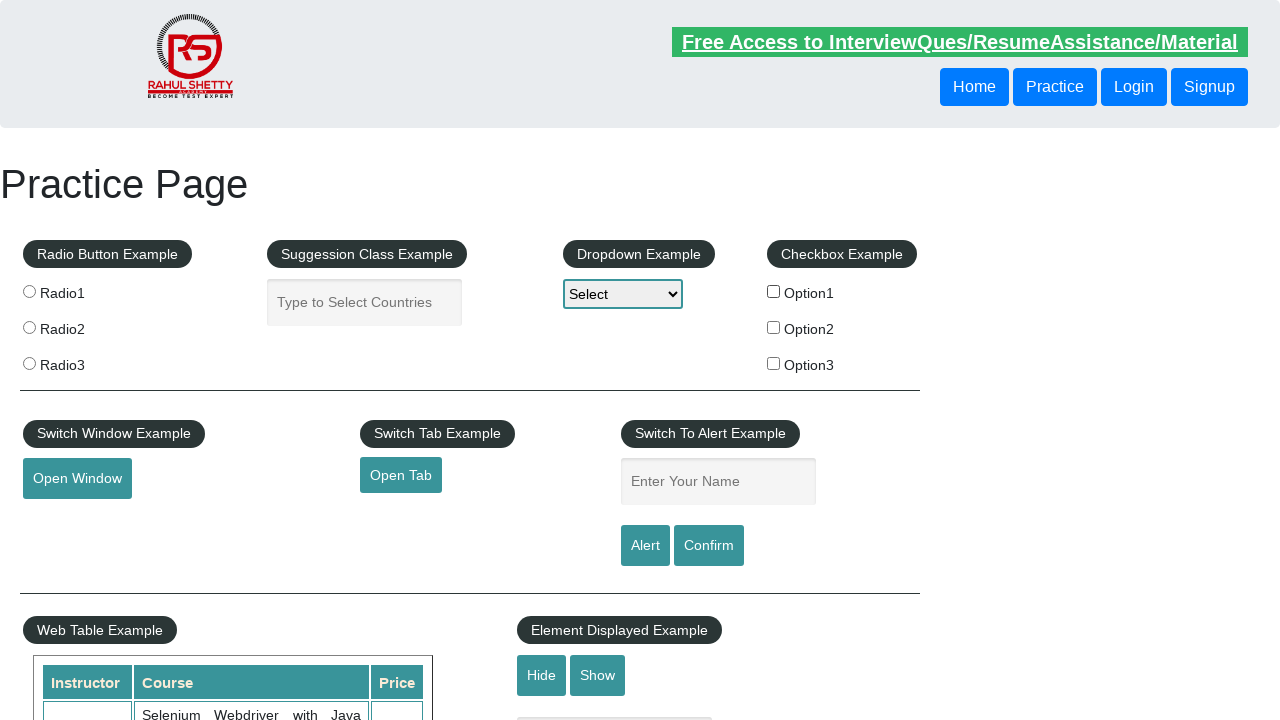